Tests the Add/Remove Elements functionality by clicking the link to navigate to the page, adding an element by clicking a button, verifying it appears, then removing it by clicking the added element and verifying it disappears.

Starting URL: https://the-internet.herokuapp.com/

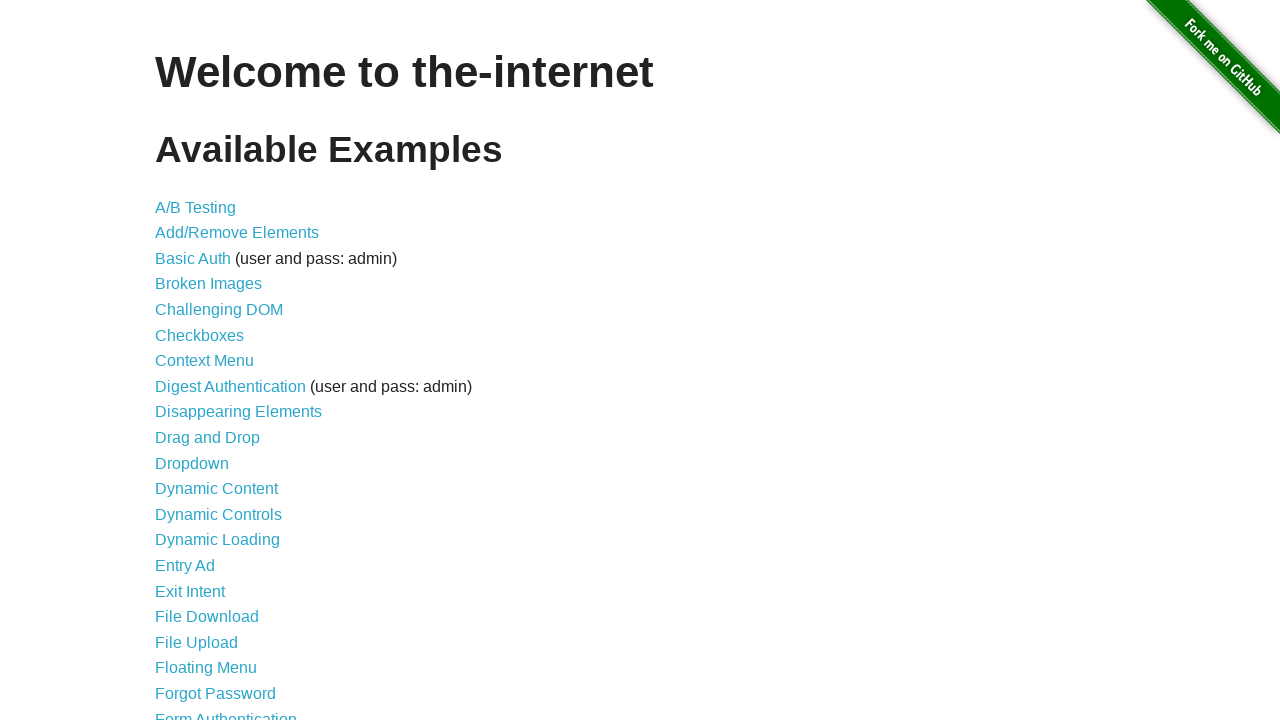

Clicked on Add/Remove Elements link to navigate to the feature page at (237, 233) on text=Add/Remove Elements
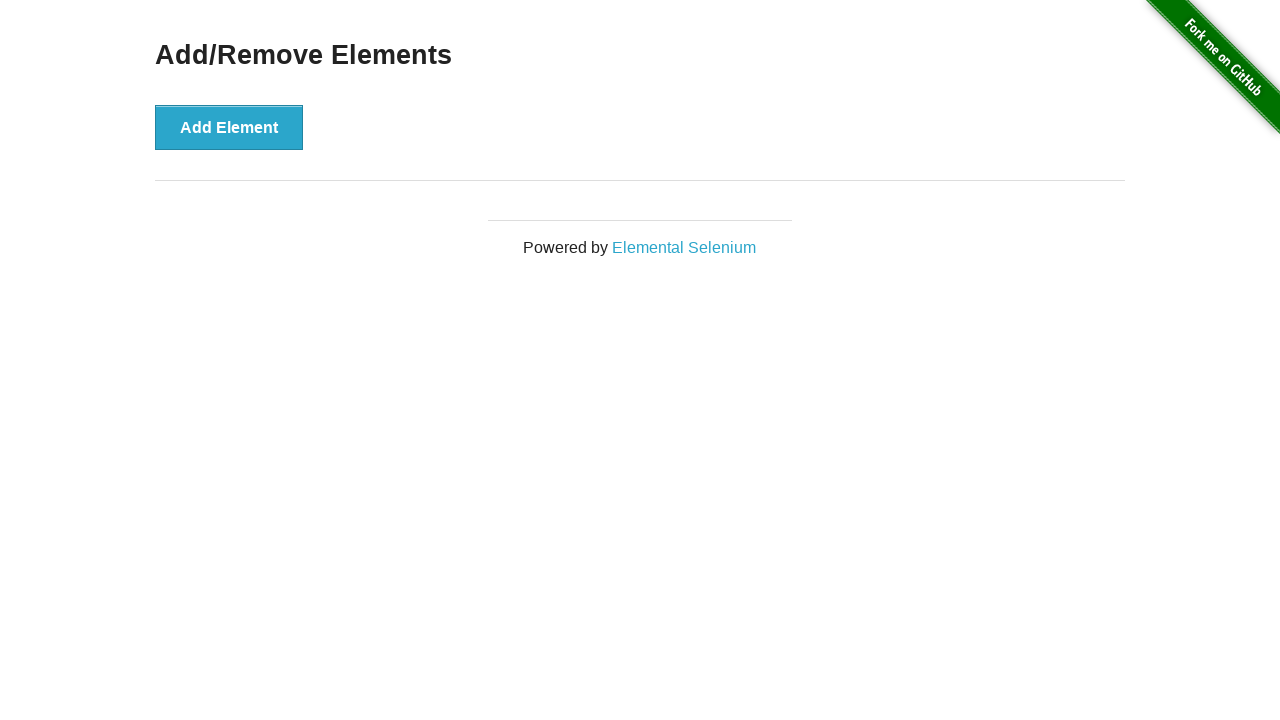

Clicked the Add Element button to add a new element at (229, 127) on button
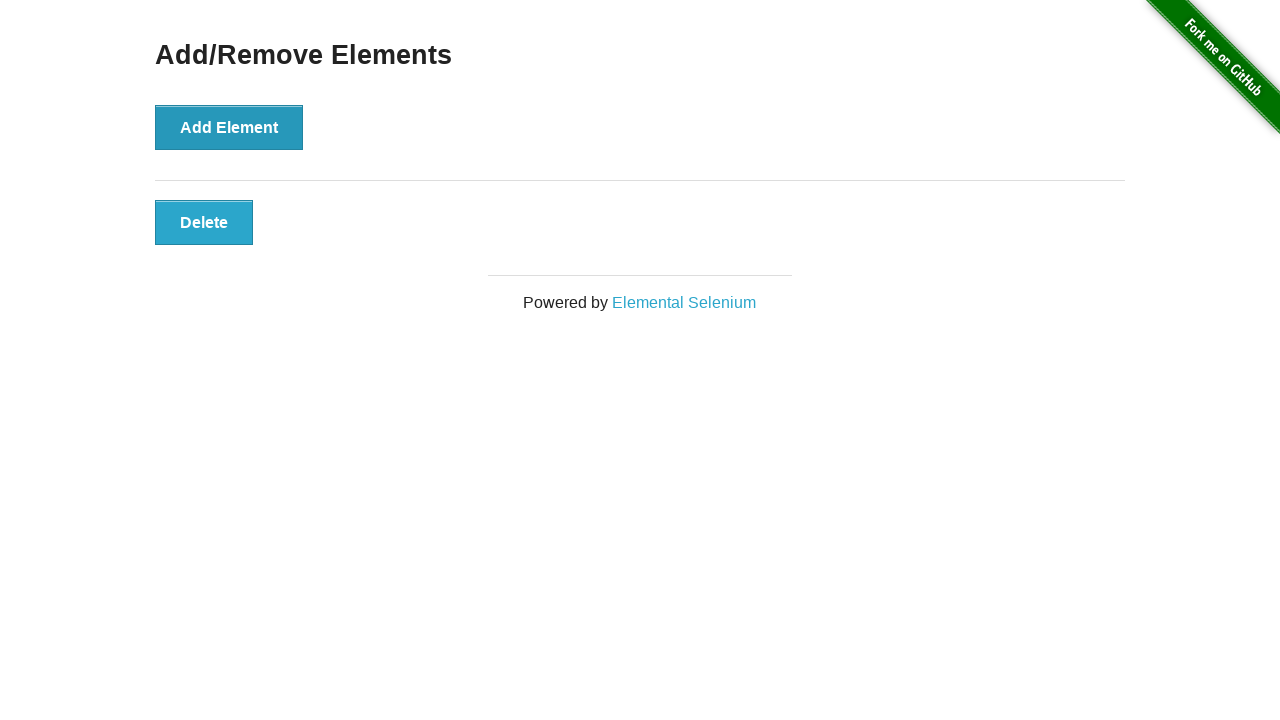

Waited for the added element to appear in the DOM
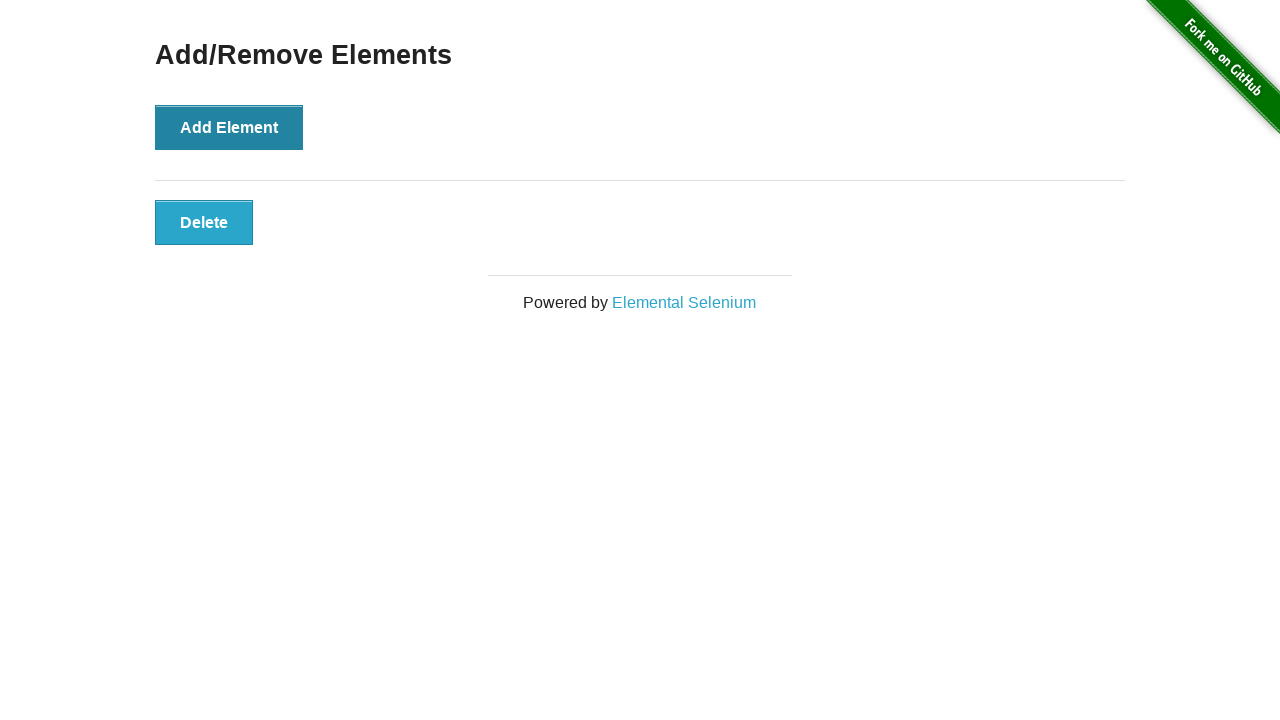

Verified that the element was successfully added
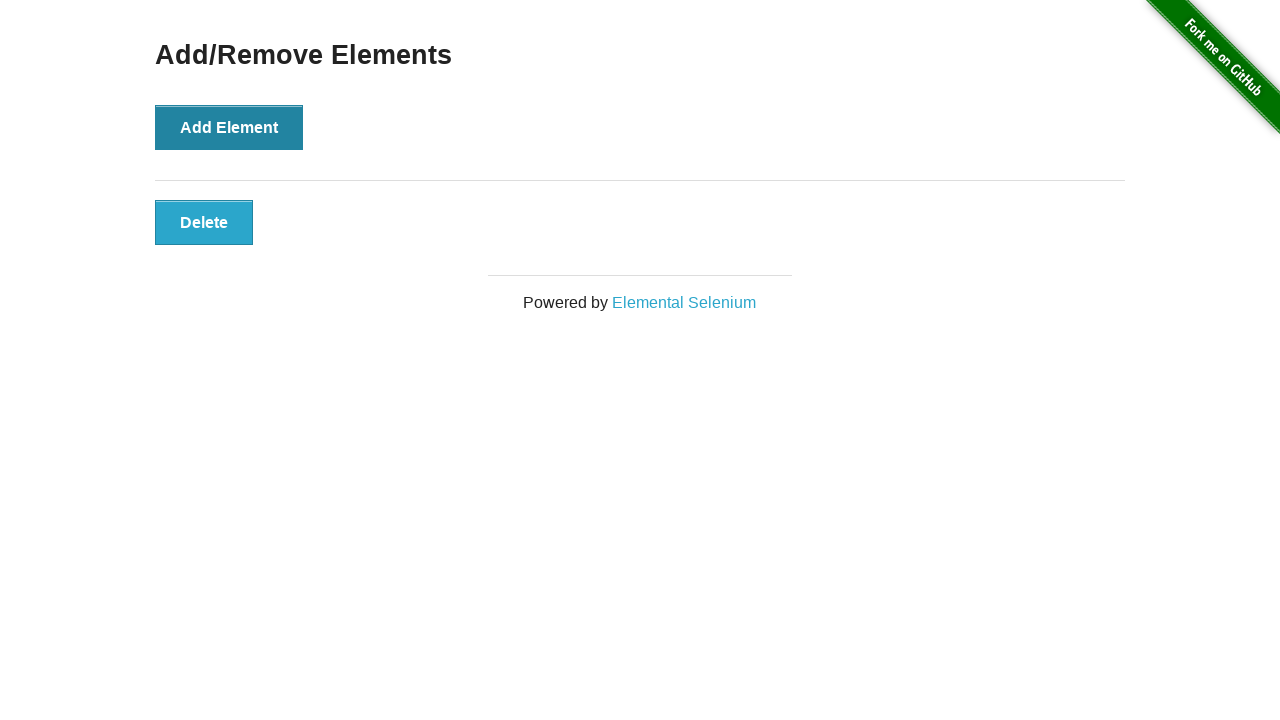

Clicked the added element to remove it at (204, 222) on .added-manually
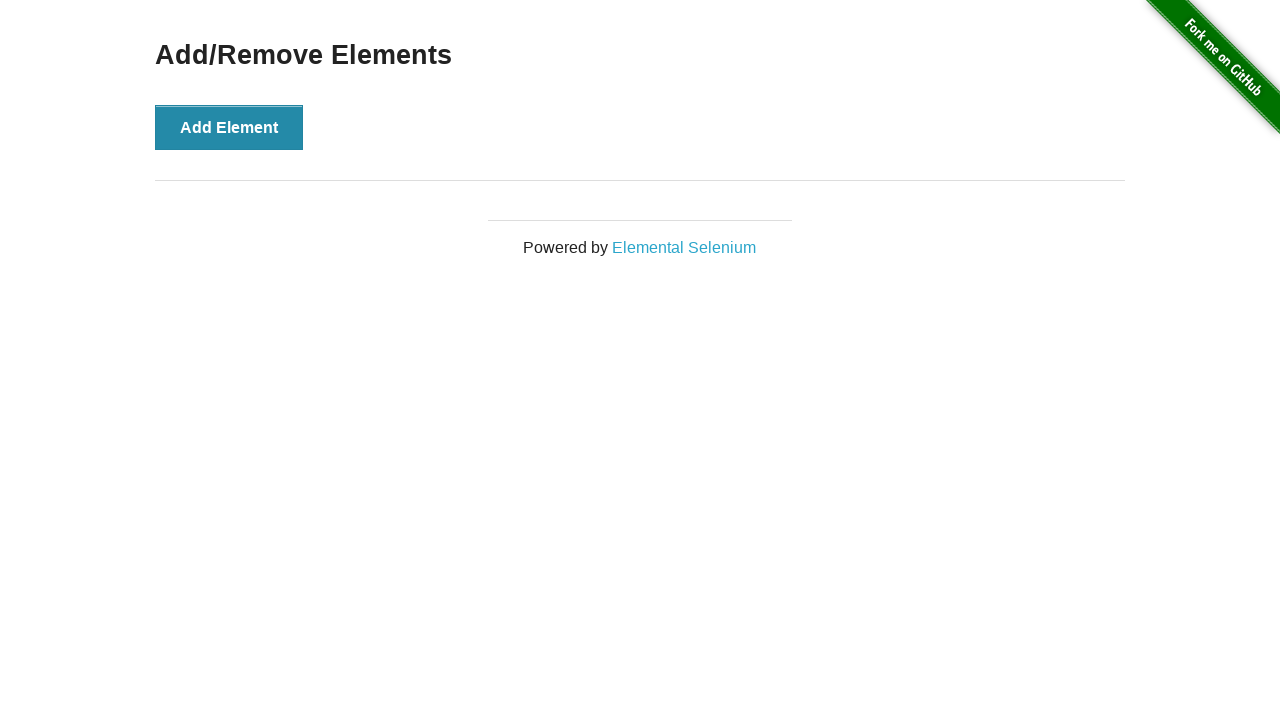

Waited for DOM update after removal
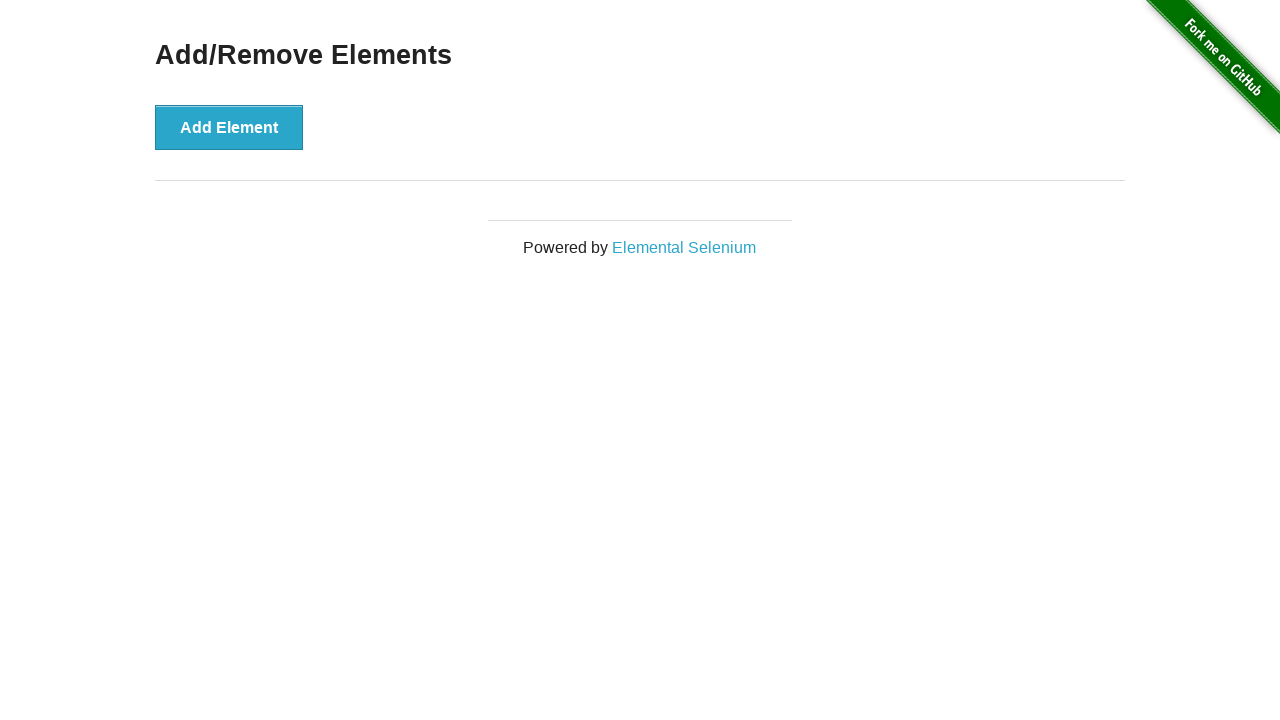

Verified that the element was successfully removed
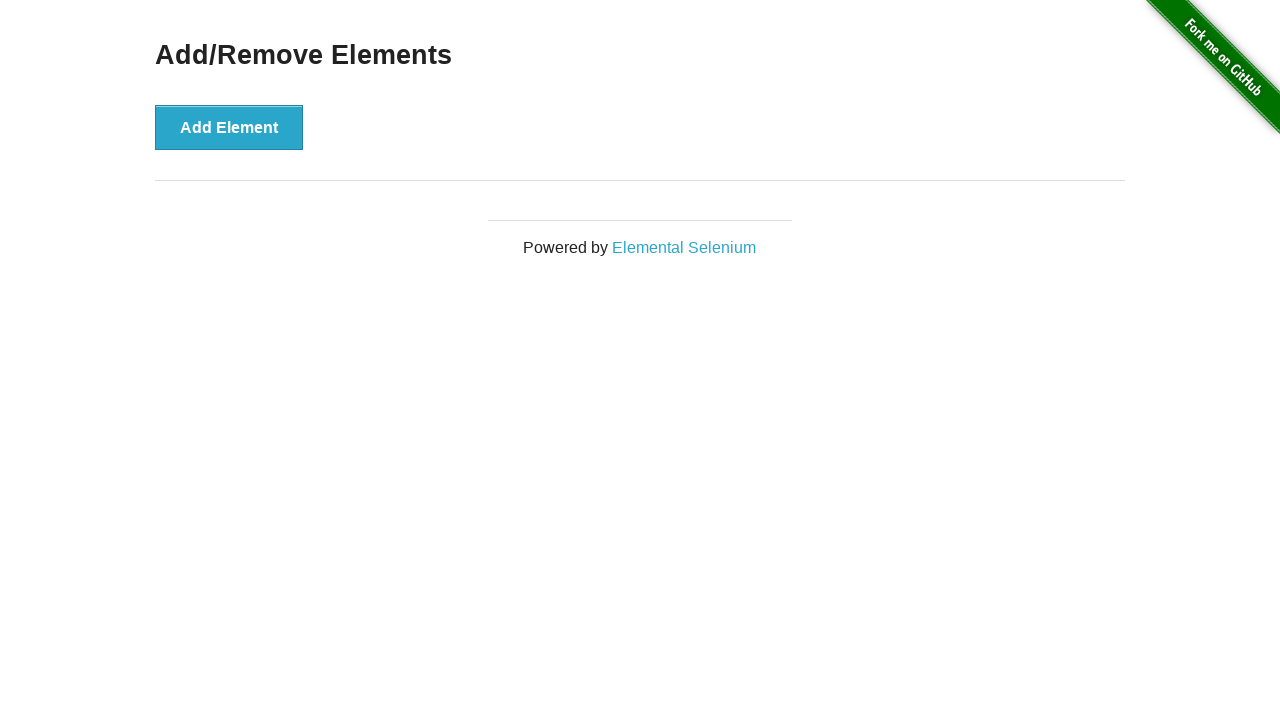

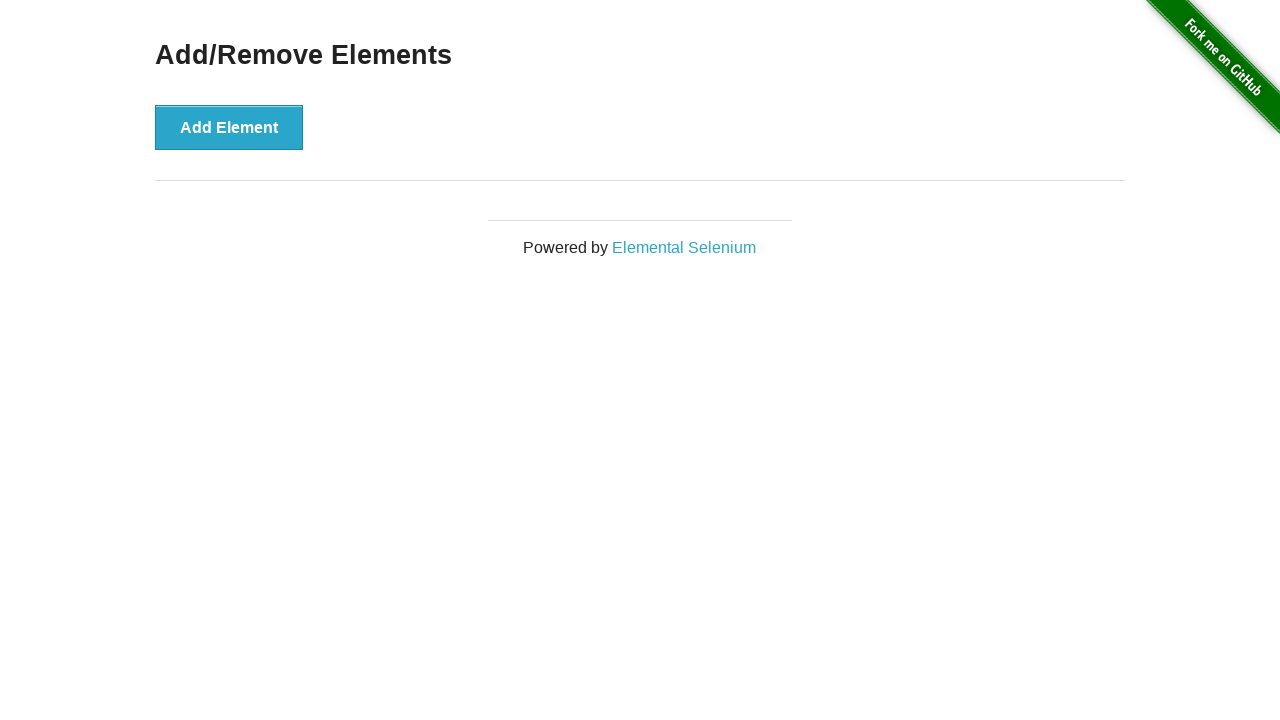